Verifies UI elements on the NextBaseCRM login page, including the "Remember me" checkbox label text, "Forgot password" link text, and the href attribute of the forgot password link.

Starting URL: https://login1.nextbasecrm.com/

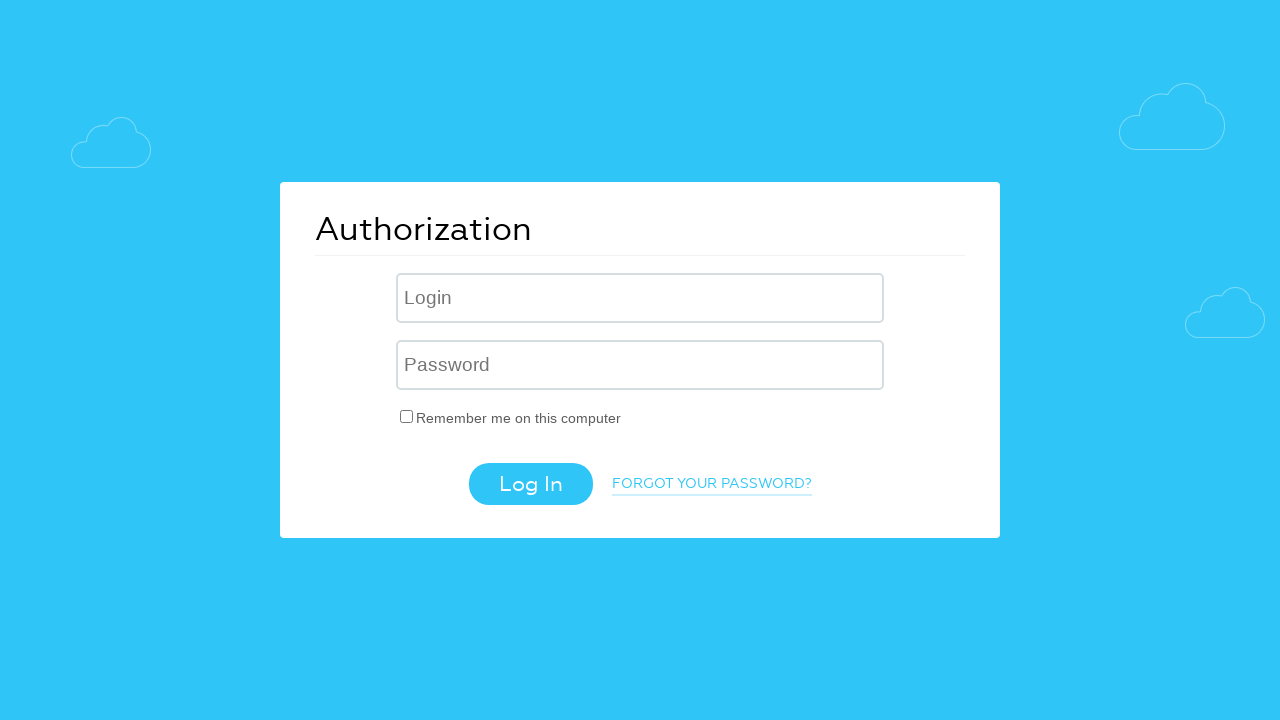

Waited for 'Remember me' checkbox label to load on NextBaseCRM login page
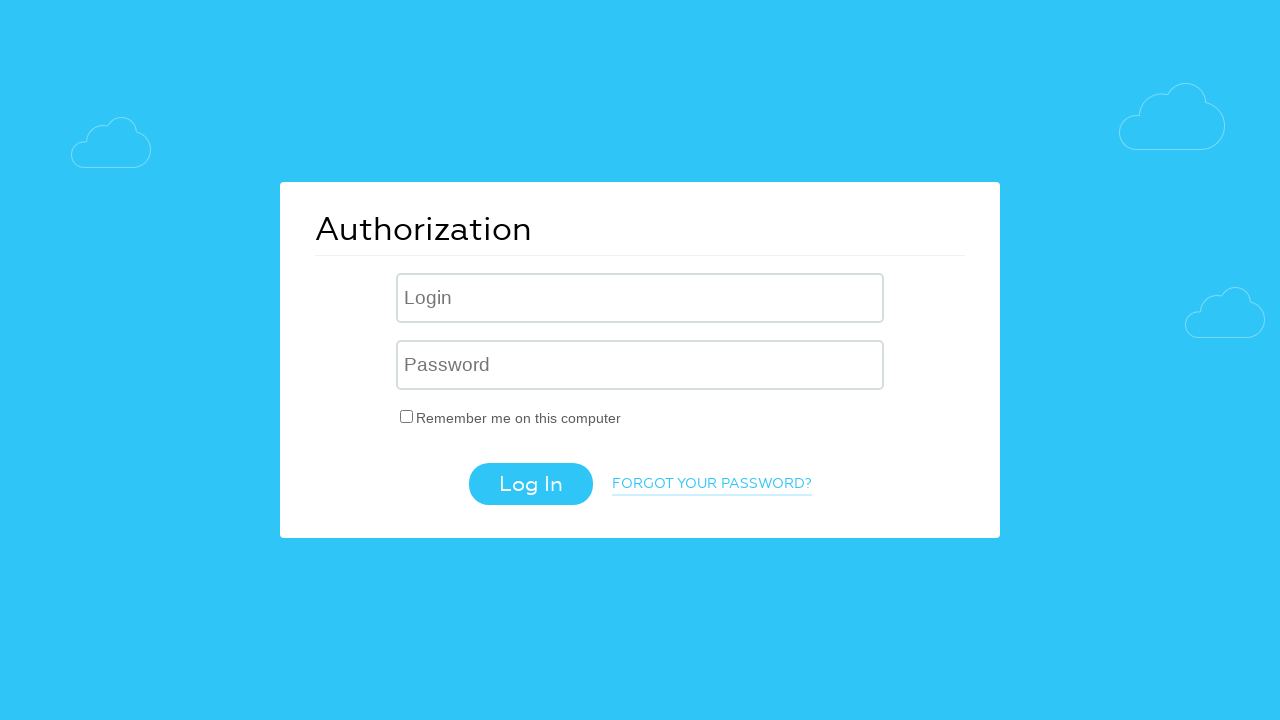

Located 'Remember me' checkbox label element
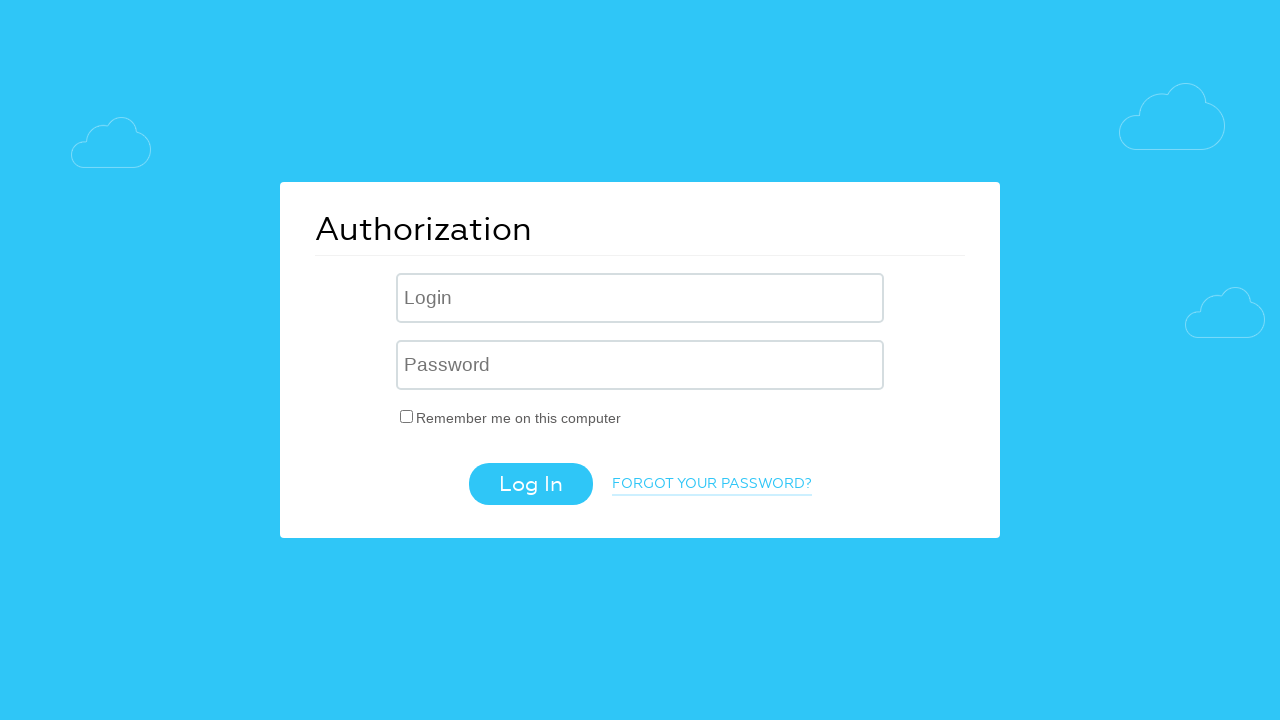

Retrieved 'Remember me' label text: 'Remember me on this computer'
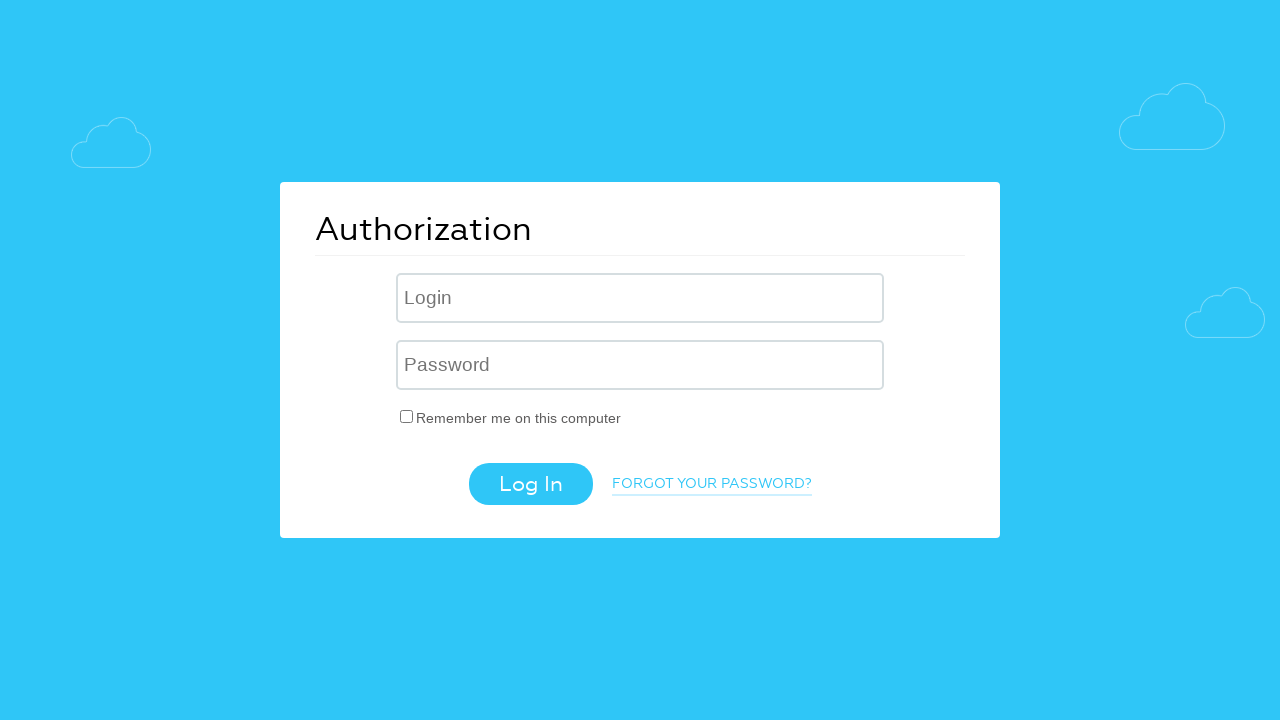

Verified 'Remember me' label text matches expected value
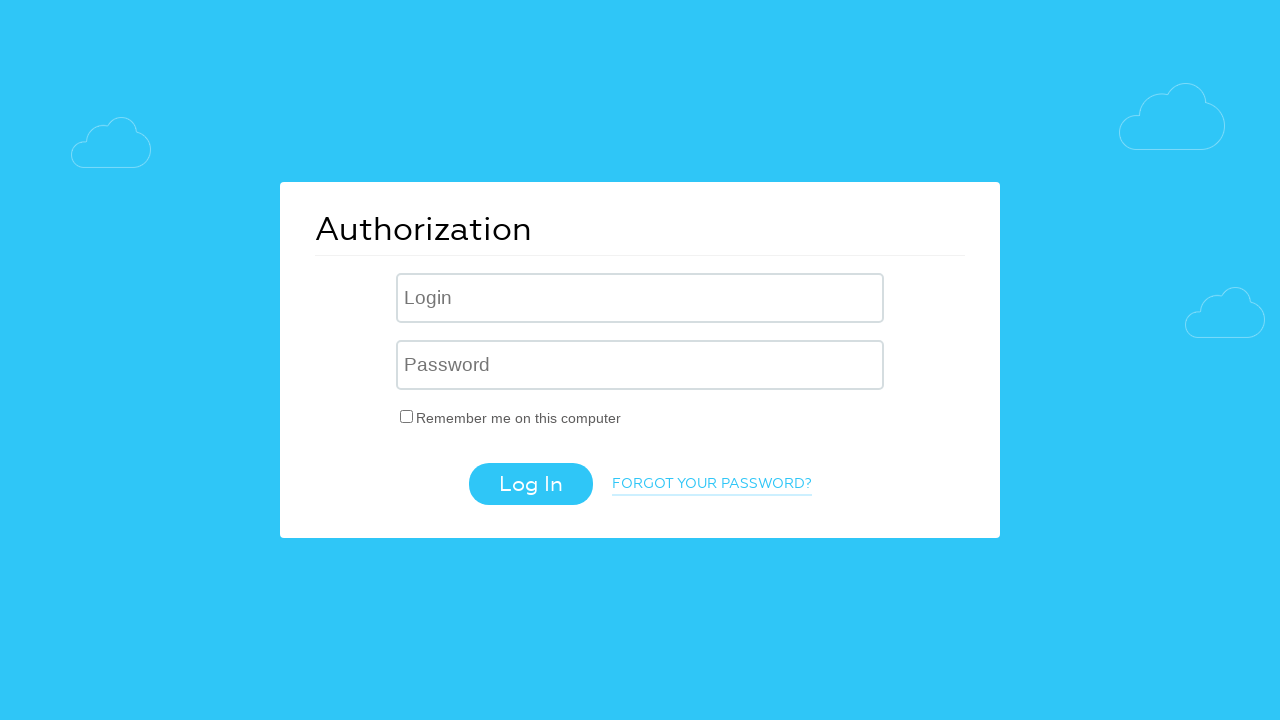

Located 'Forgot password' link element
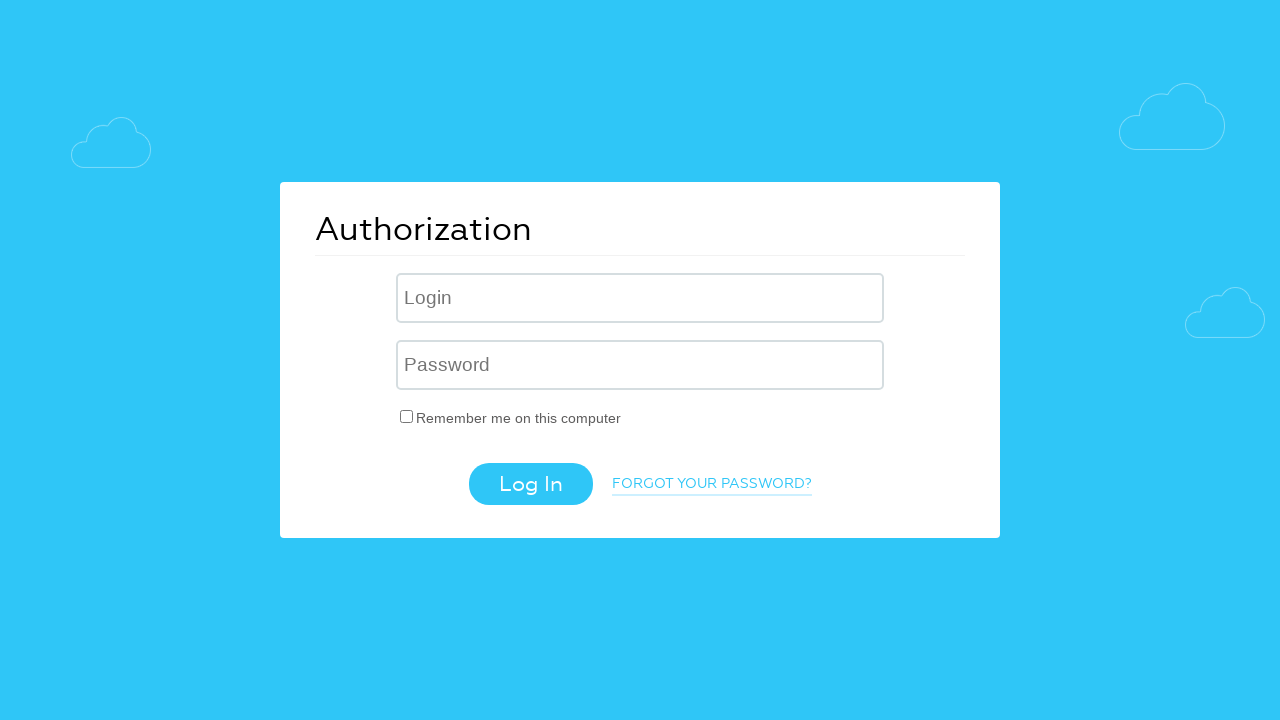

Retrieved 'Forgot password' link text: 'Forgot your password?'
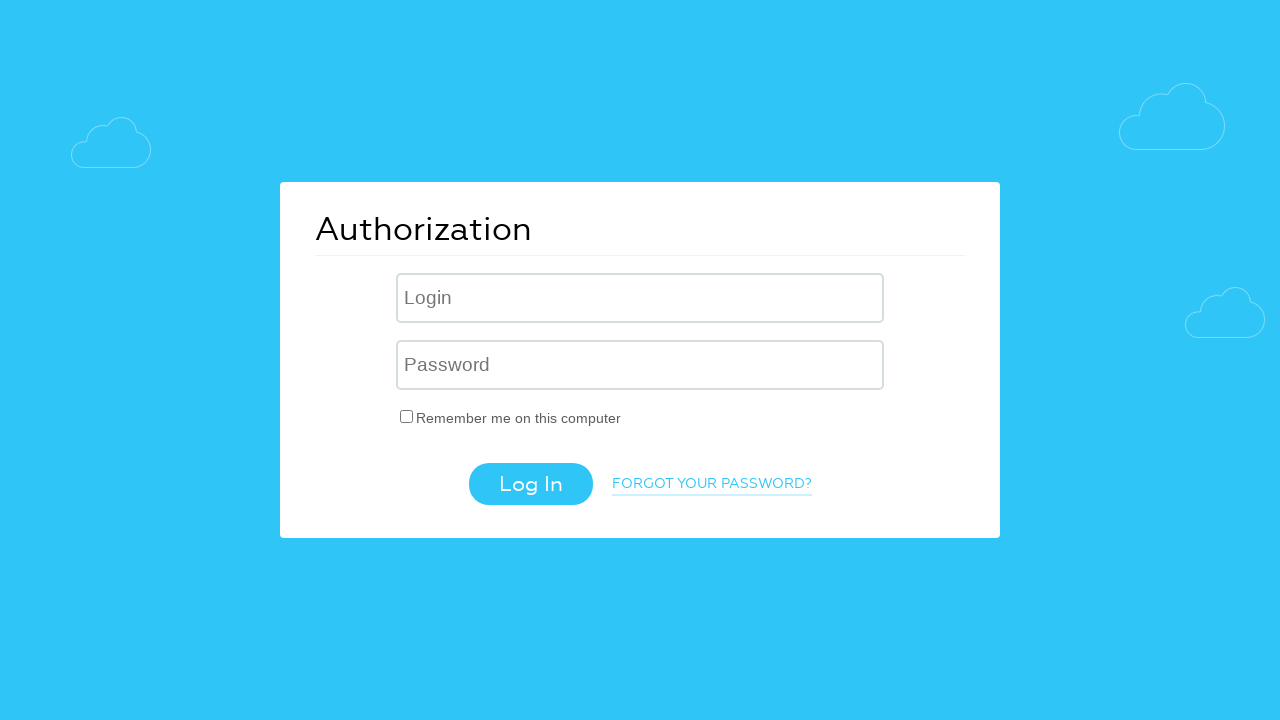

Verified 'Forgot password' link text contains expected value
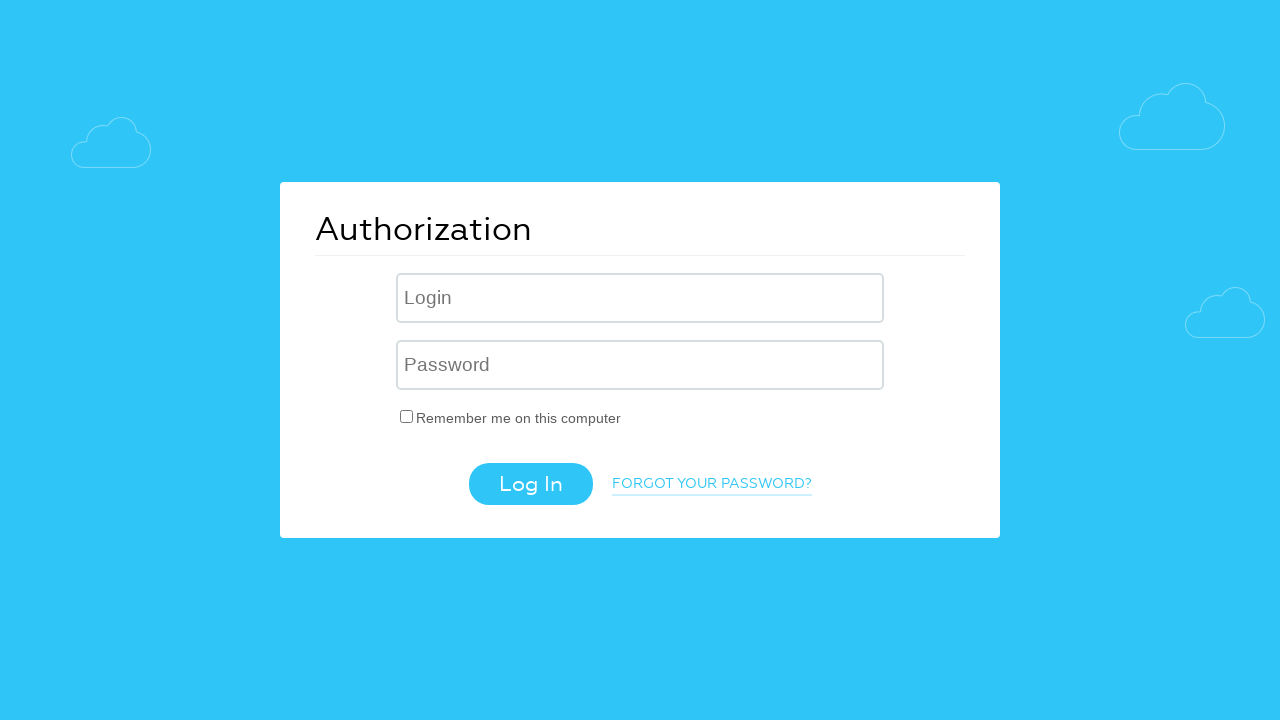

Retrieved 'Forgot password' link href attribute: '/?forgot_password=yes'
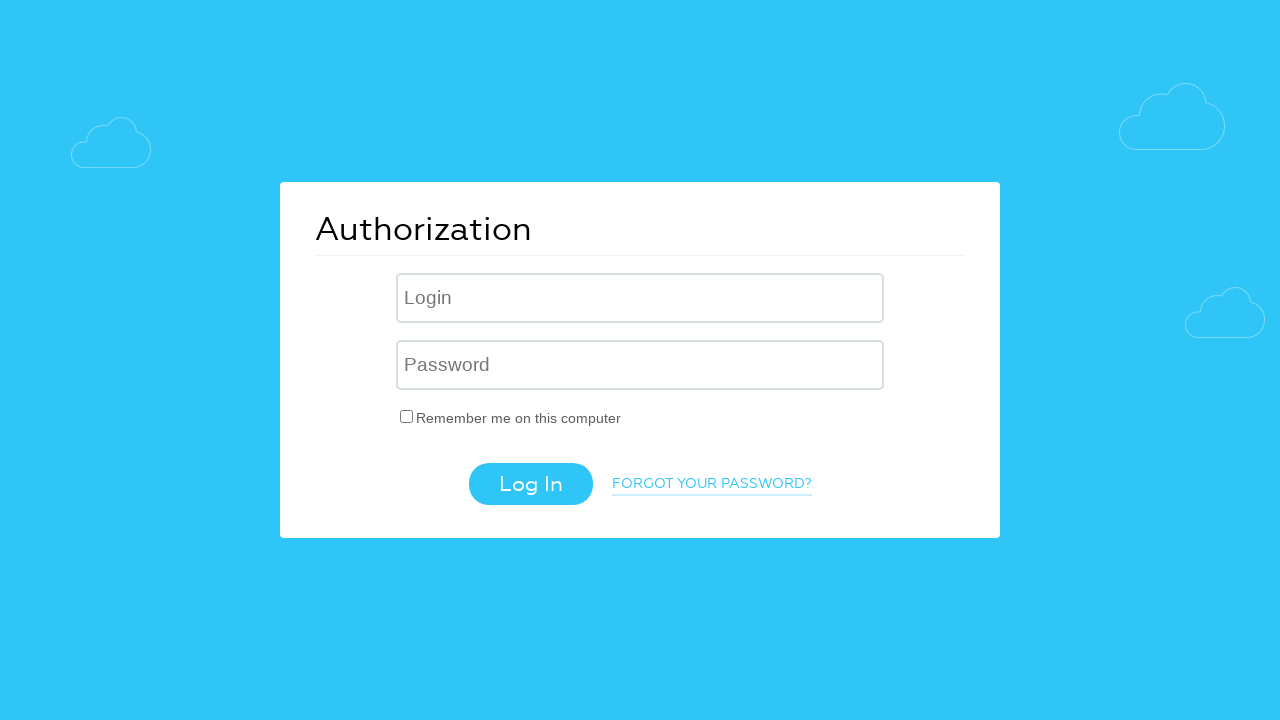

Verified 'Forgot password' link href attribute contains expected value
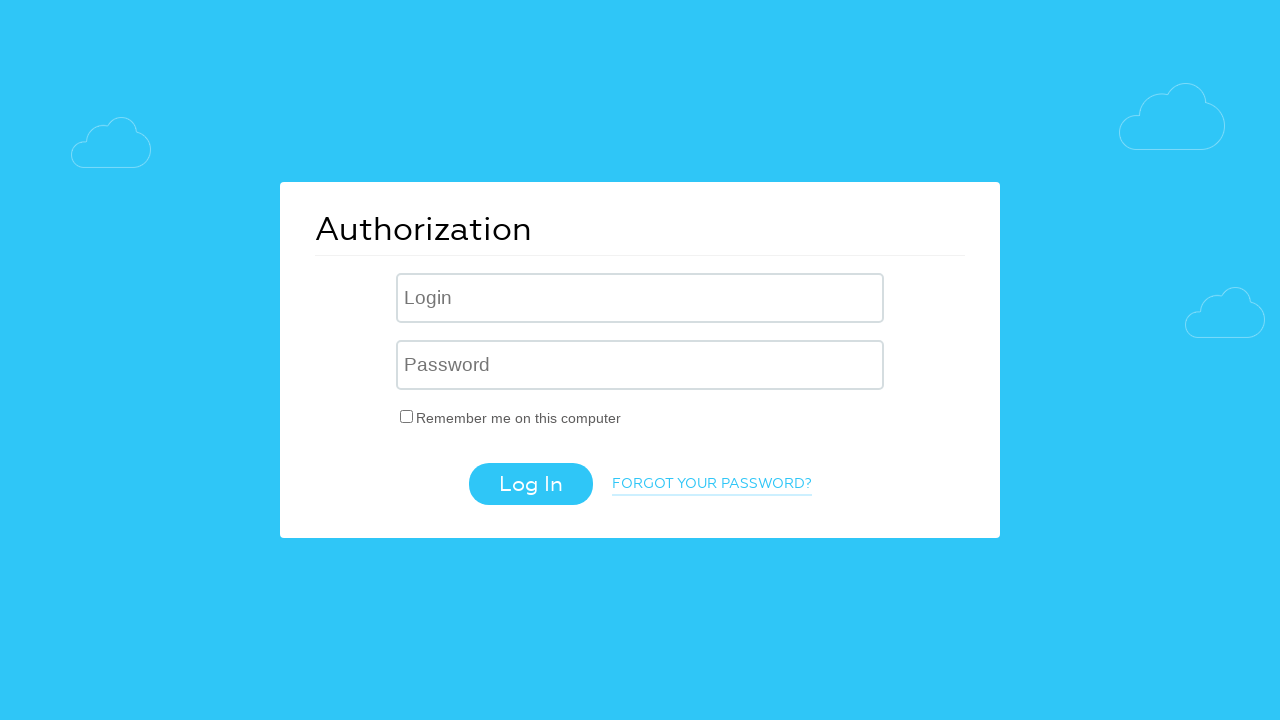

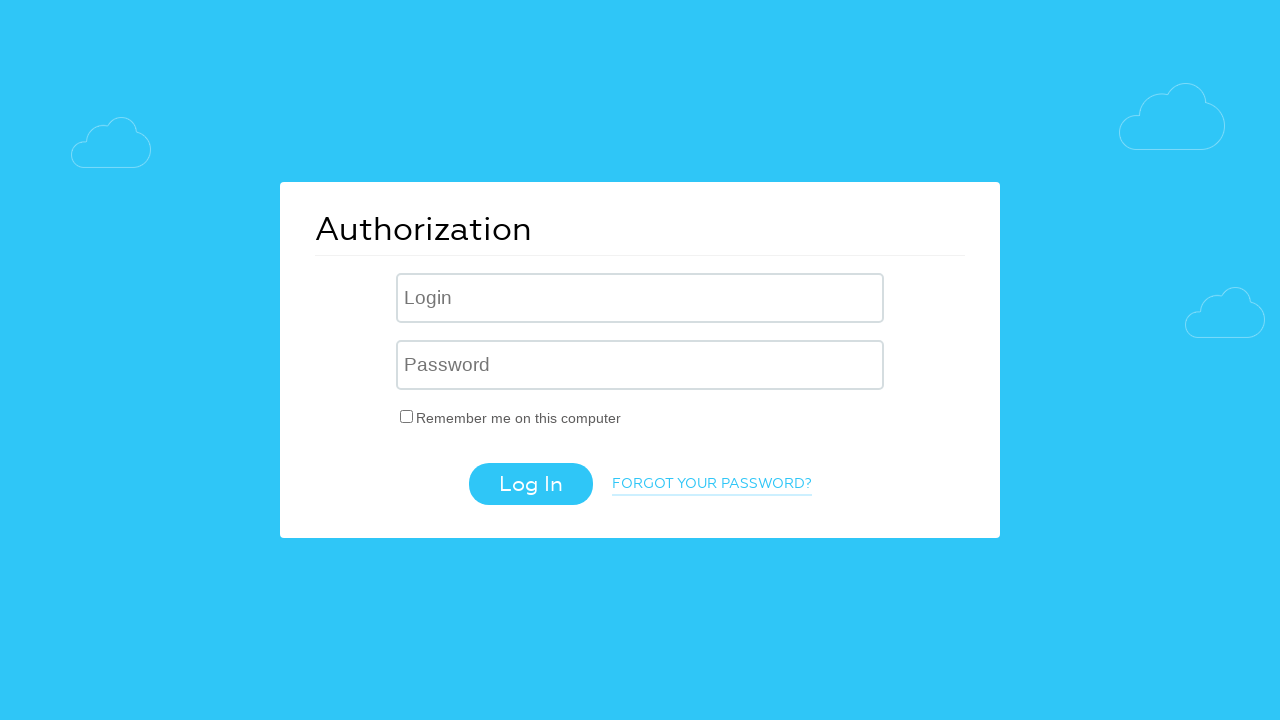